Tests search functionality by searching for products and verifying search results are displayed correctly

Starting URL: https://crio-qkart-frontend-qa.vercel.app

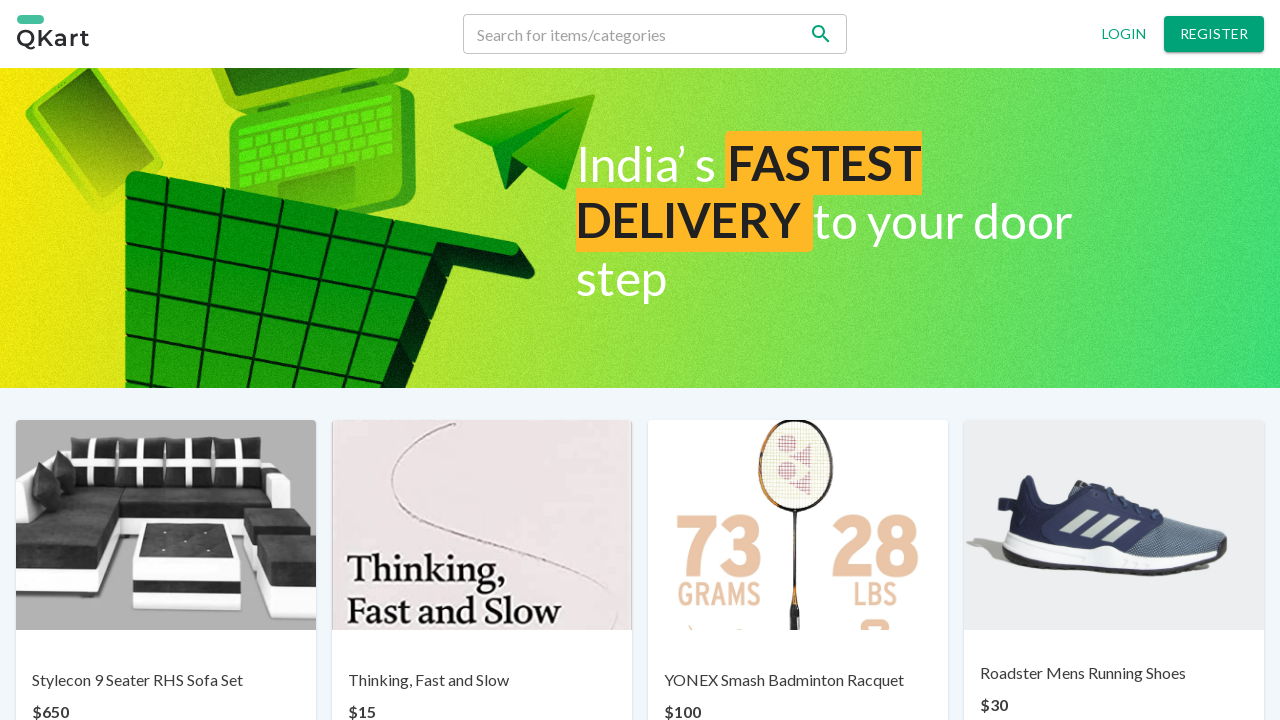

Filled search field with 'YONEX' on input[name='search']
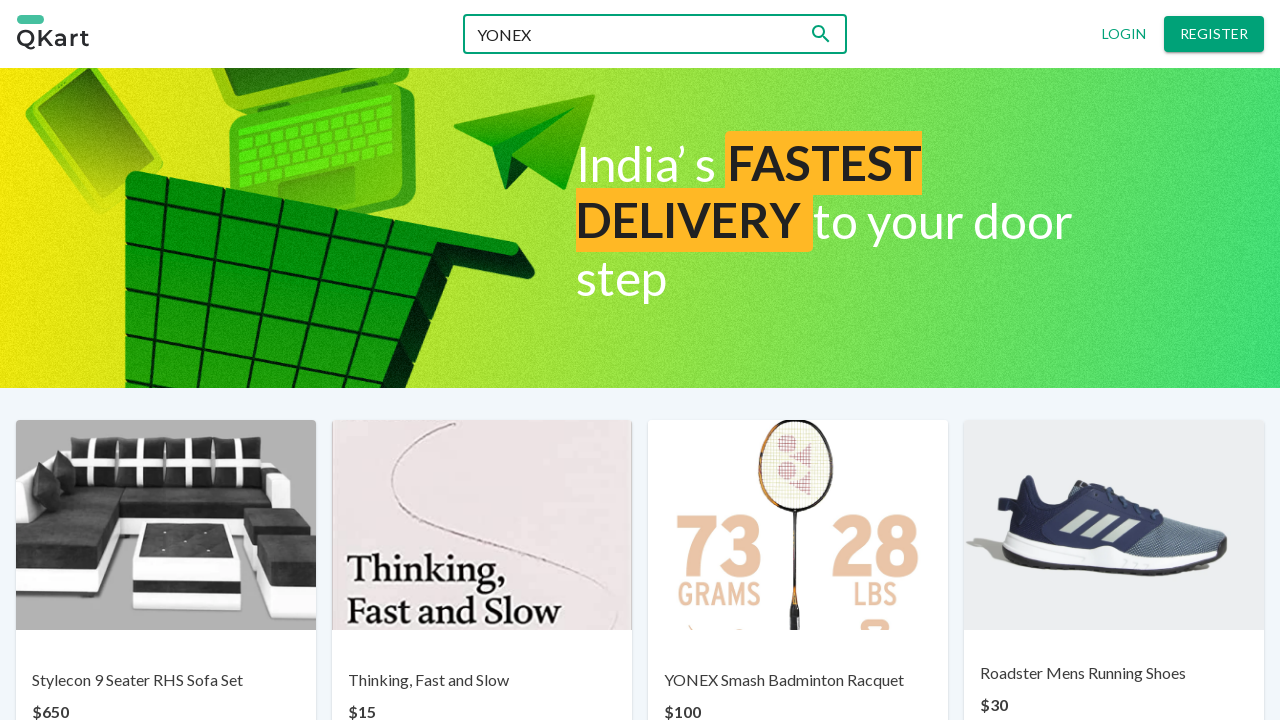

Pressed Enter to search for YONEX on input[name='search']
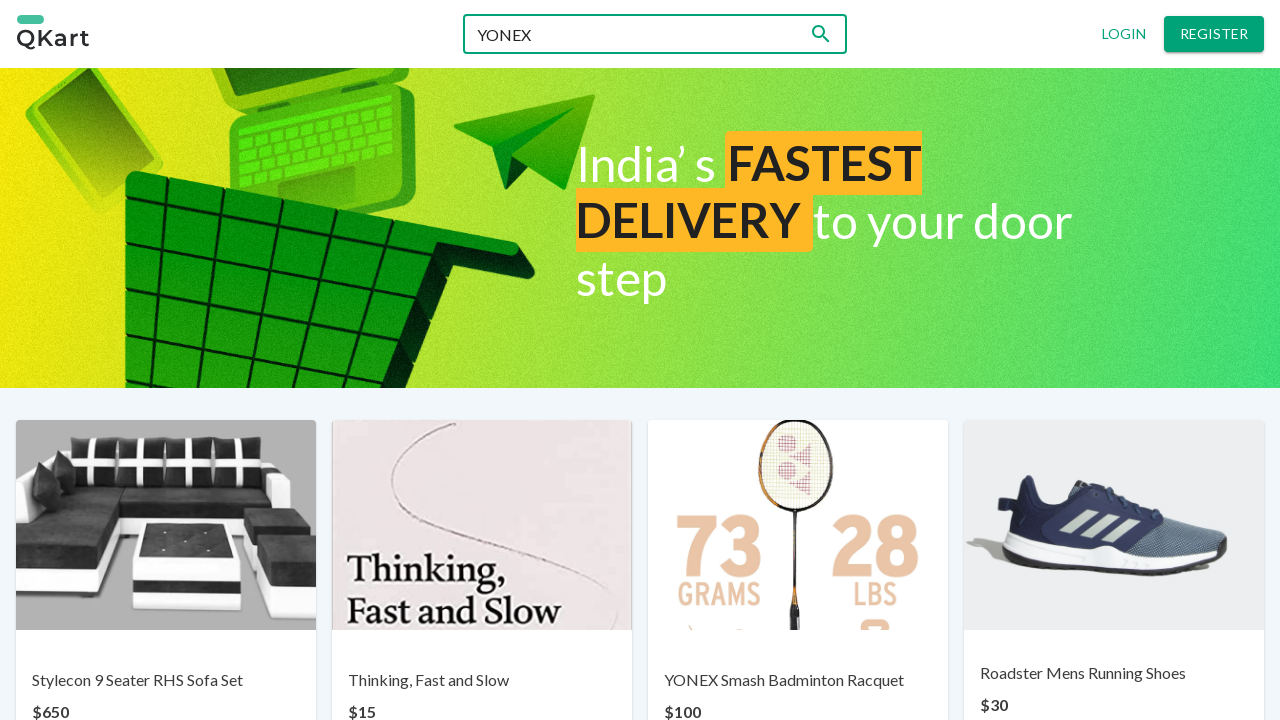

Search results loaded for YONEX product
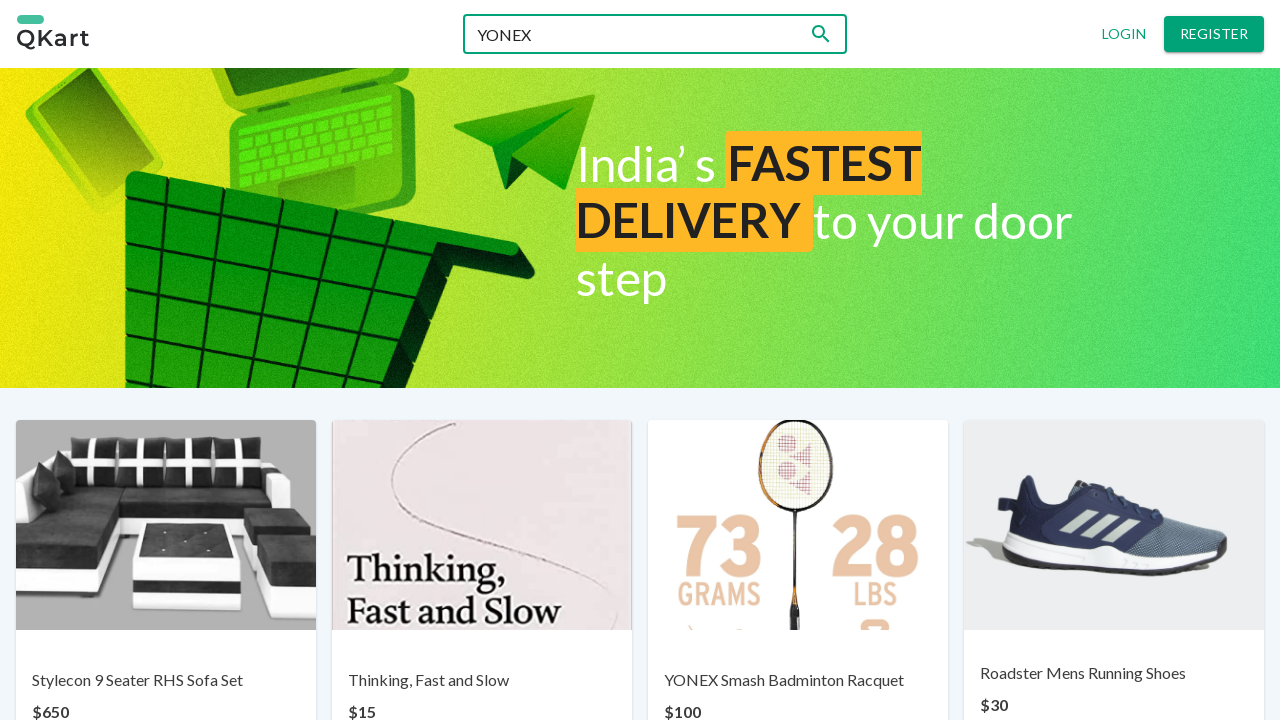

Filled search field with 'Gesundheit' on input[name='search']
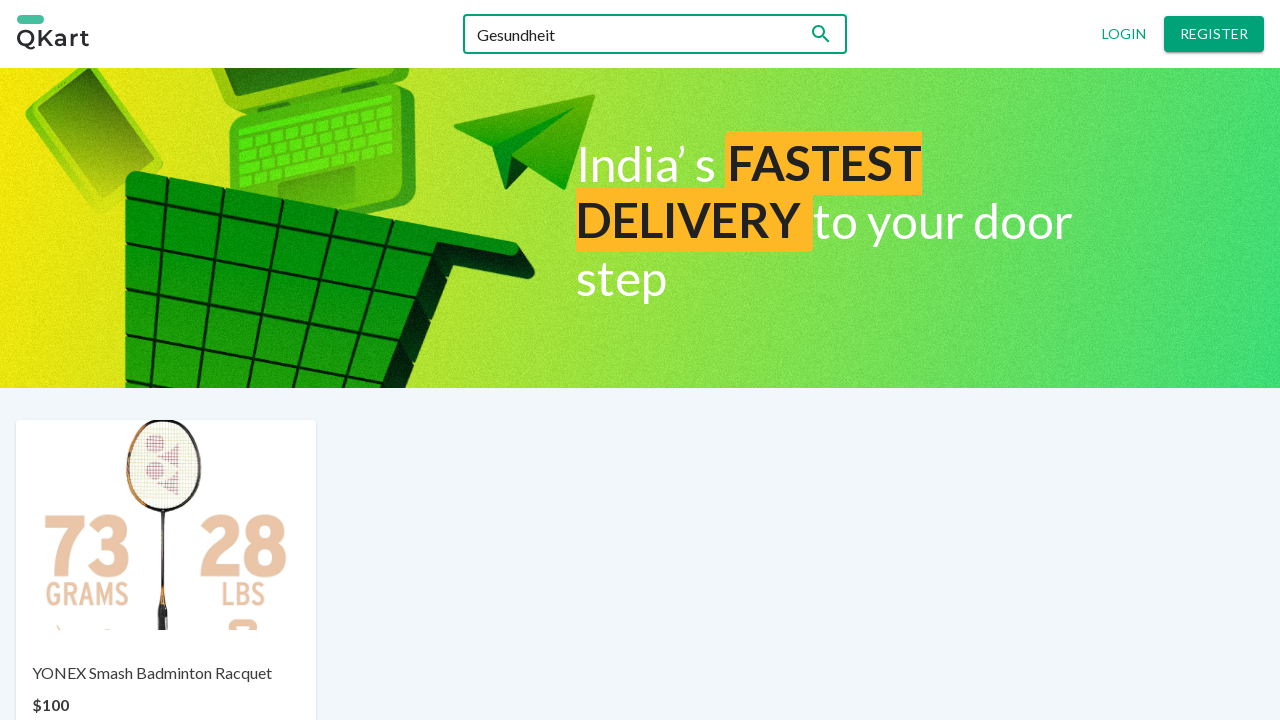

Pressed Enter to search for non-existent product 'Gesundheit' on input[name='search']
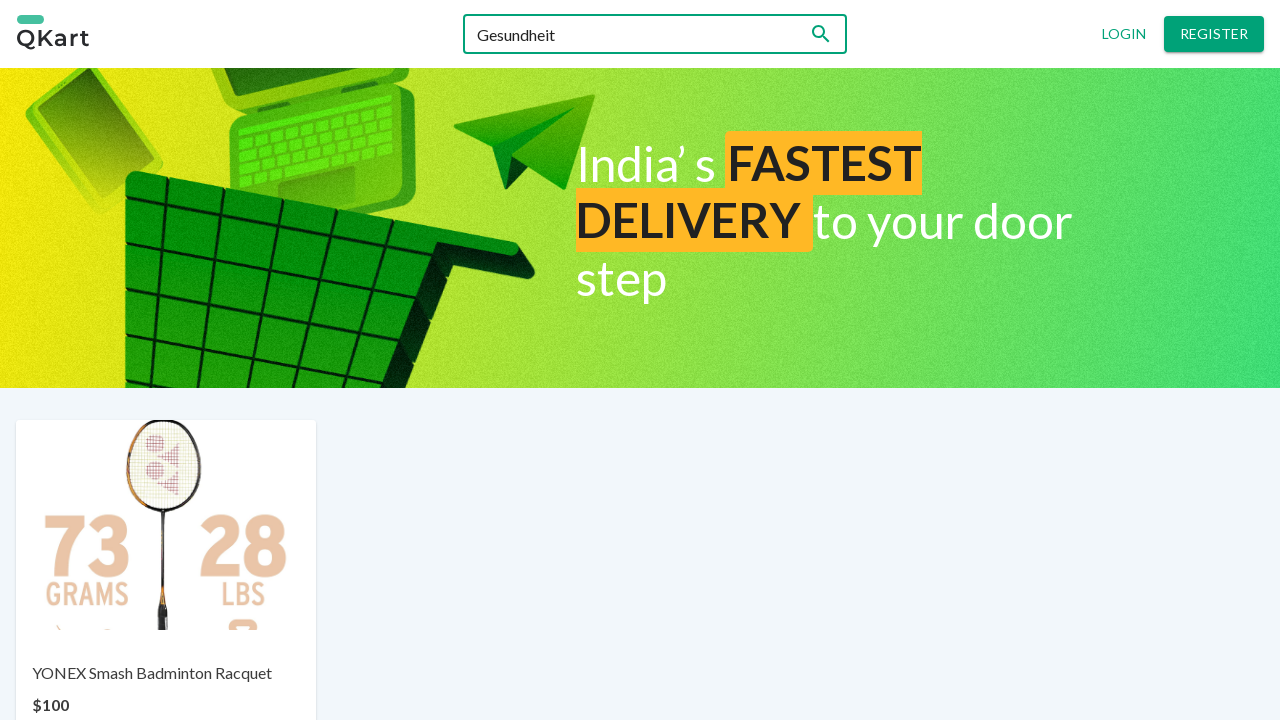

Verified 'No products found' message appears for non-existent product
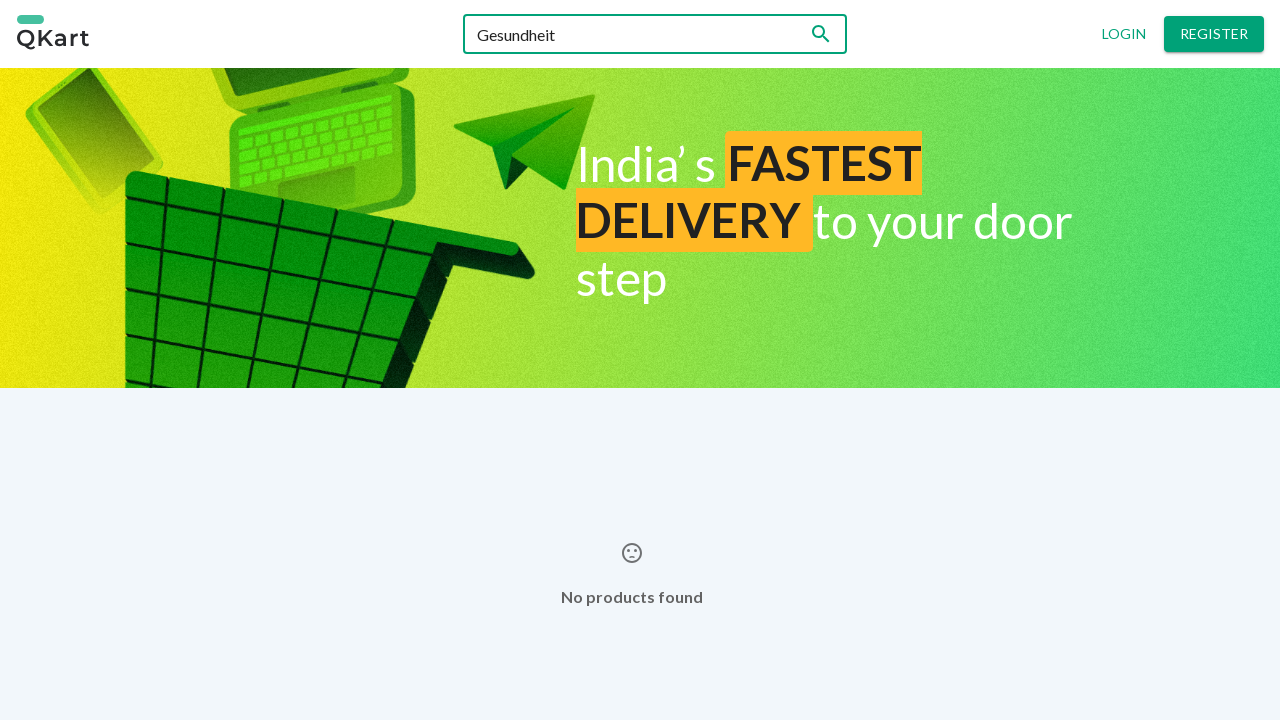

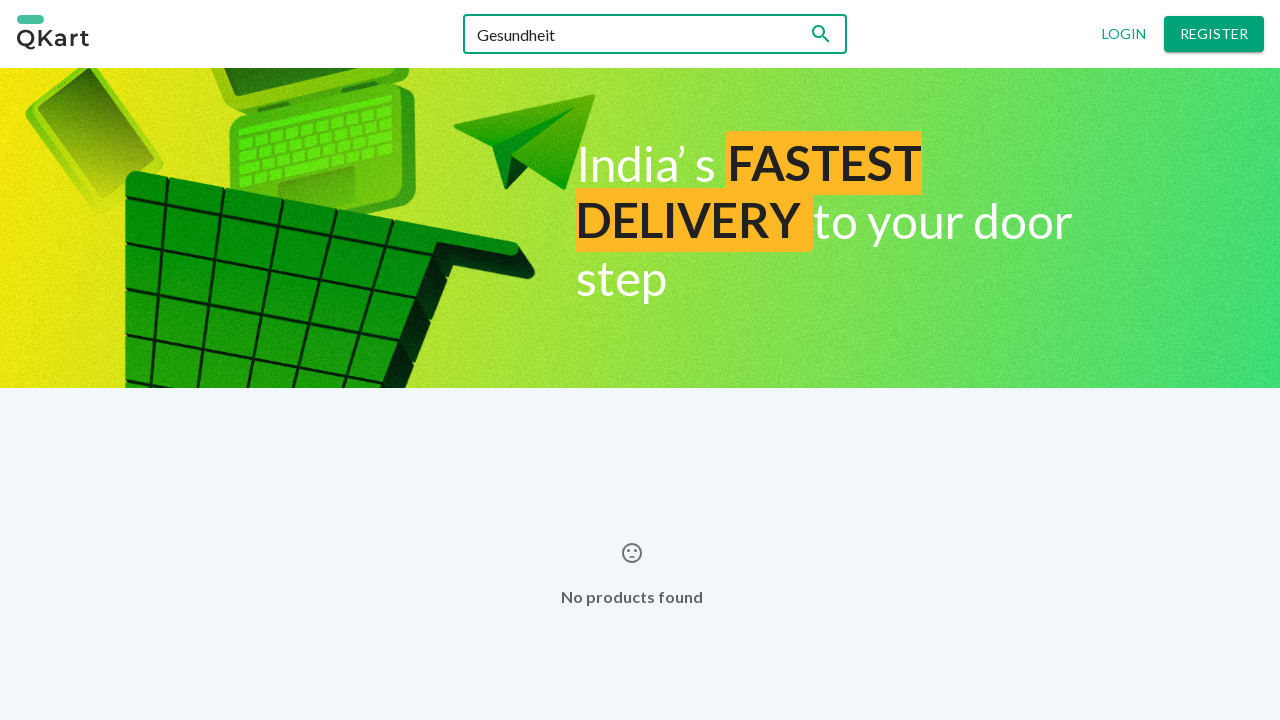